Tests Dynamic Loading page by clicking start button and waiting for content to appear

Starting URL: https://the-internet.herokuapp.com/

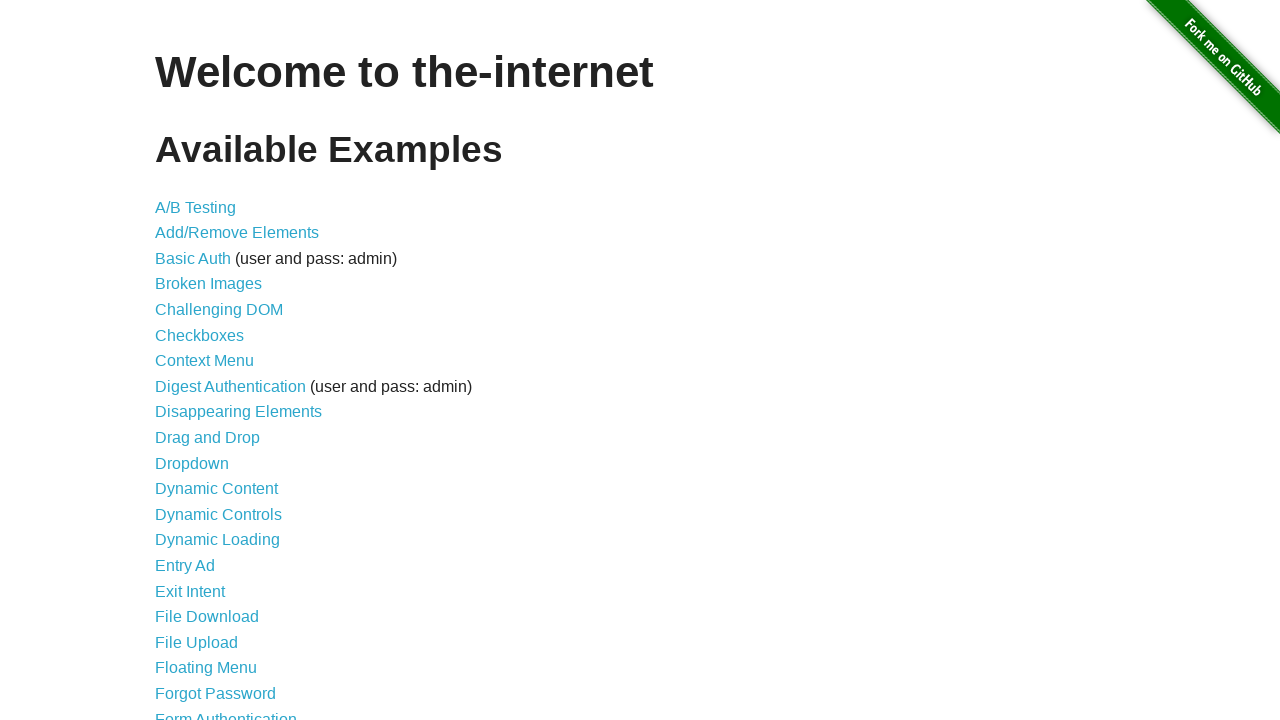

Clicked on Dynamic Loading link at (218, 540) on a[href="/dynamic_loading"]
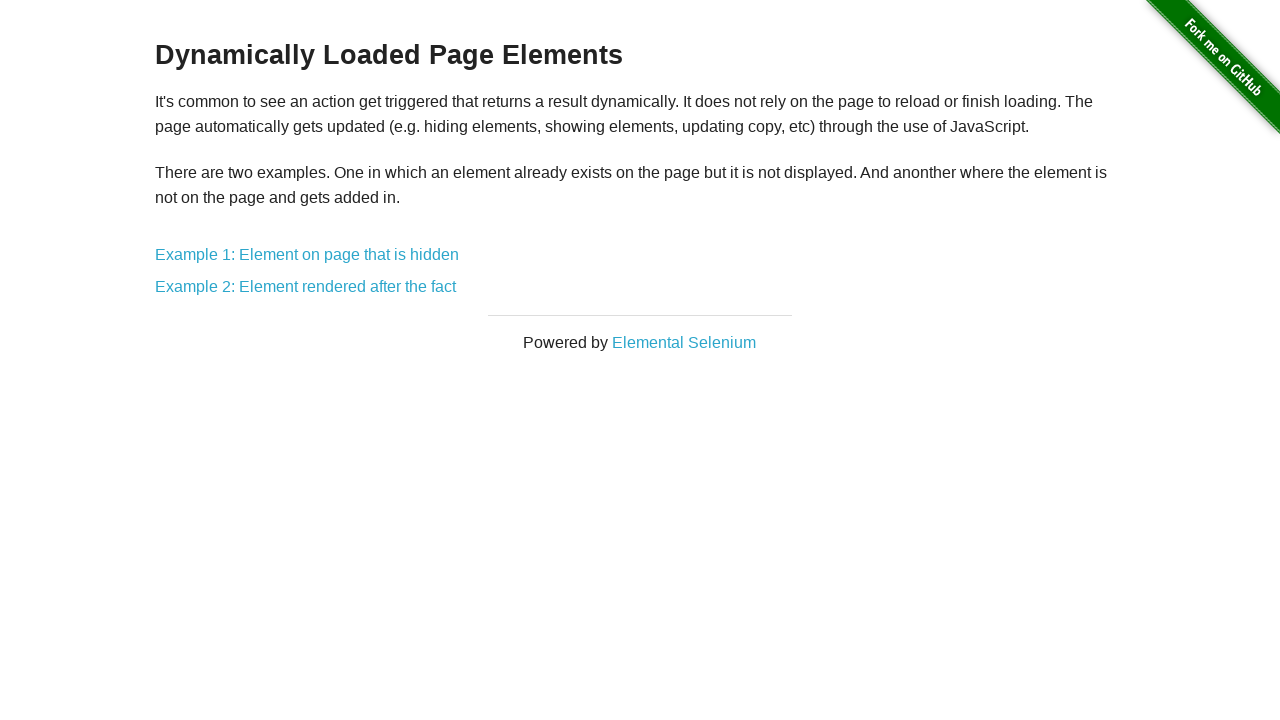

Clicked on Example 1 link at (307, 255) on a[href="/dynamic_loading/1"]
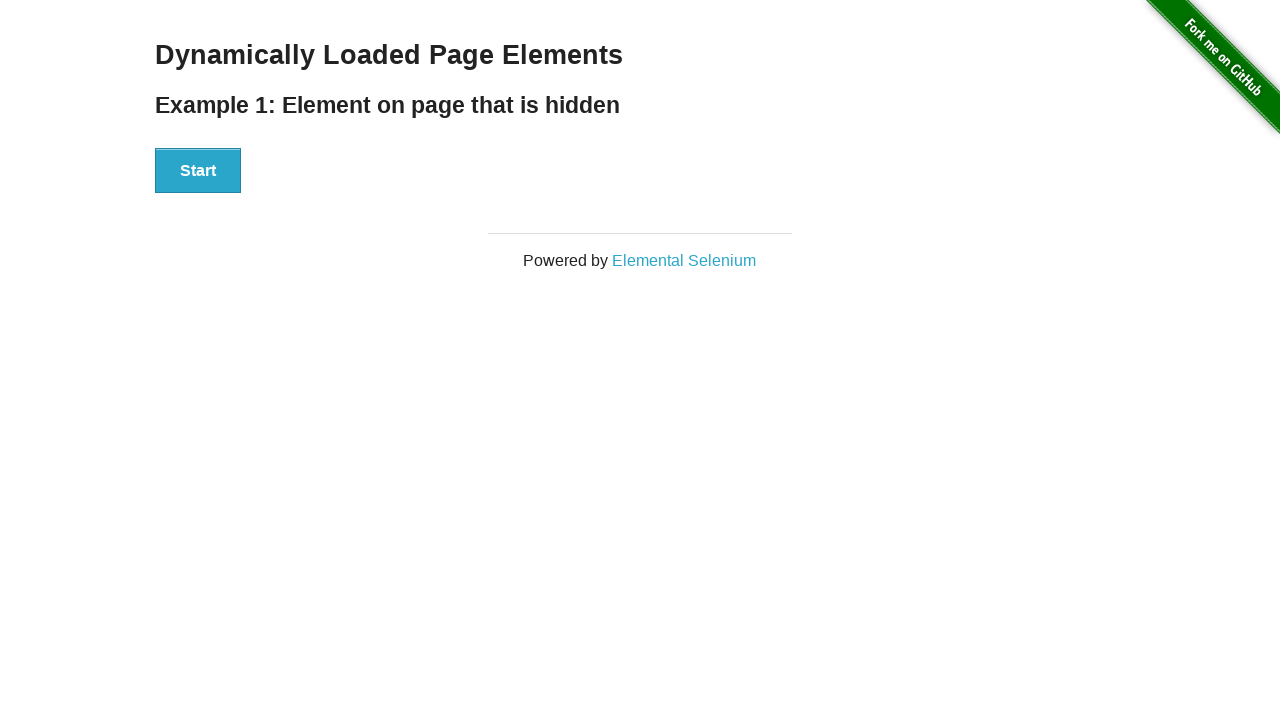

Clicked Start button to initiate dynamic loading at (198, 171) on #start button
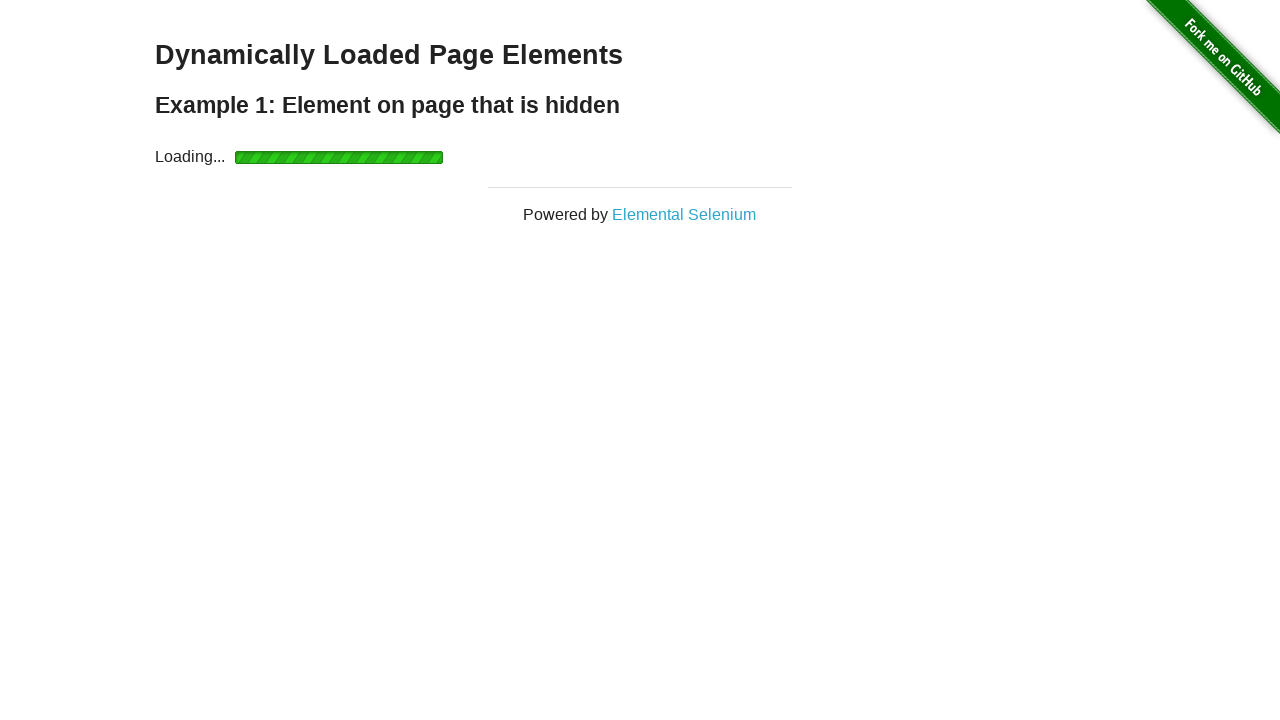

Dynamic content loaded - 'Hello World' element appeared
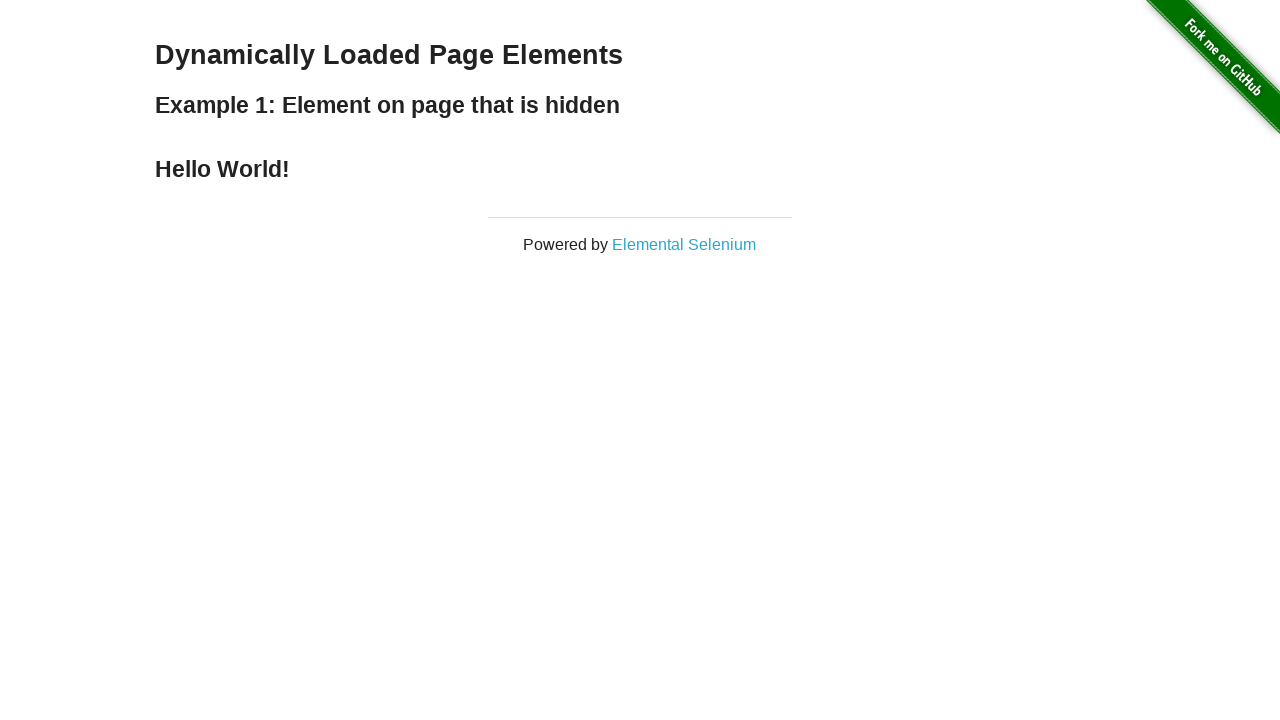

Assertion passed - 'Hello World!' text verified
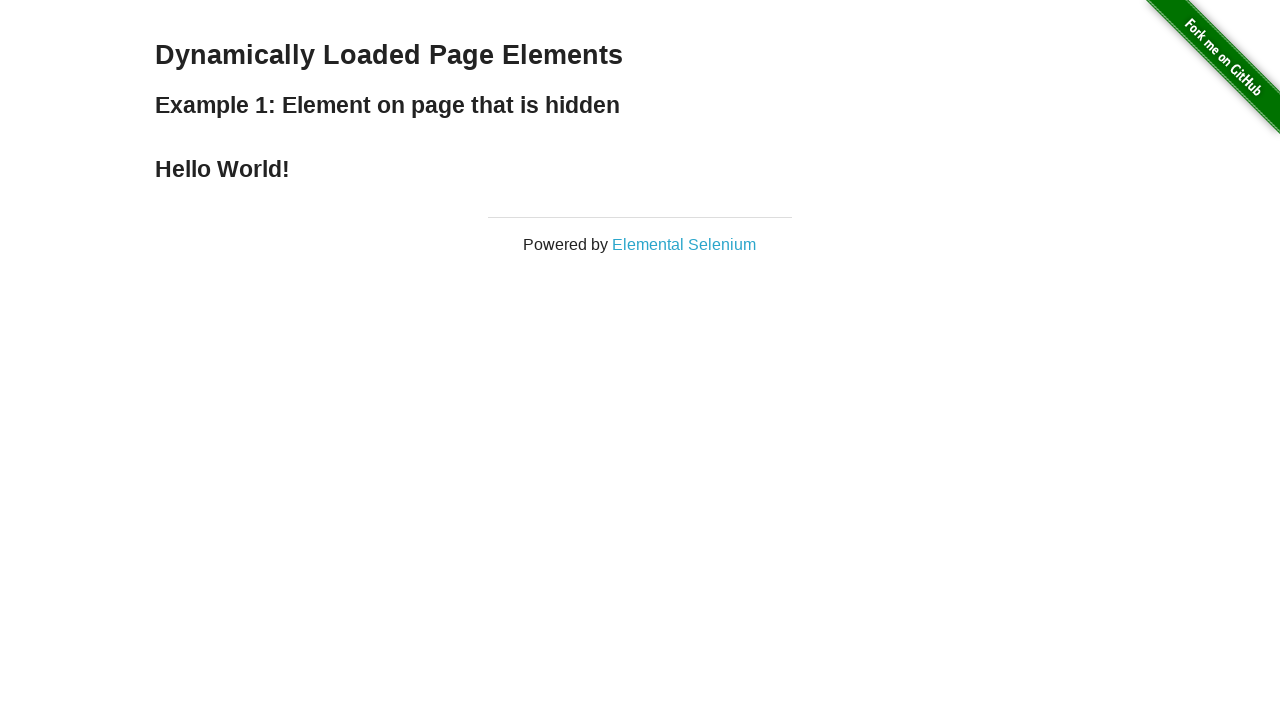

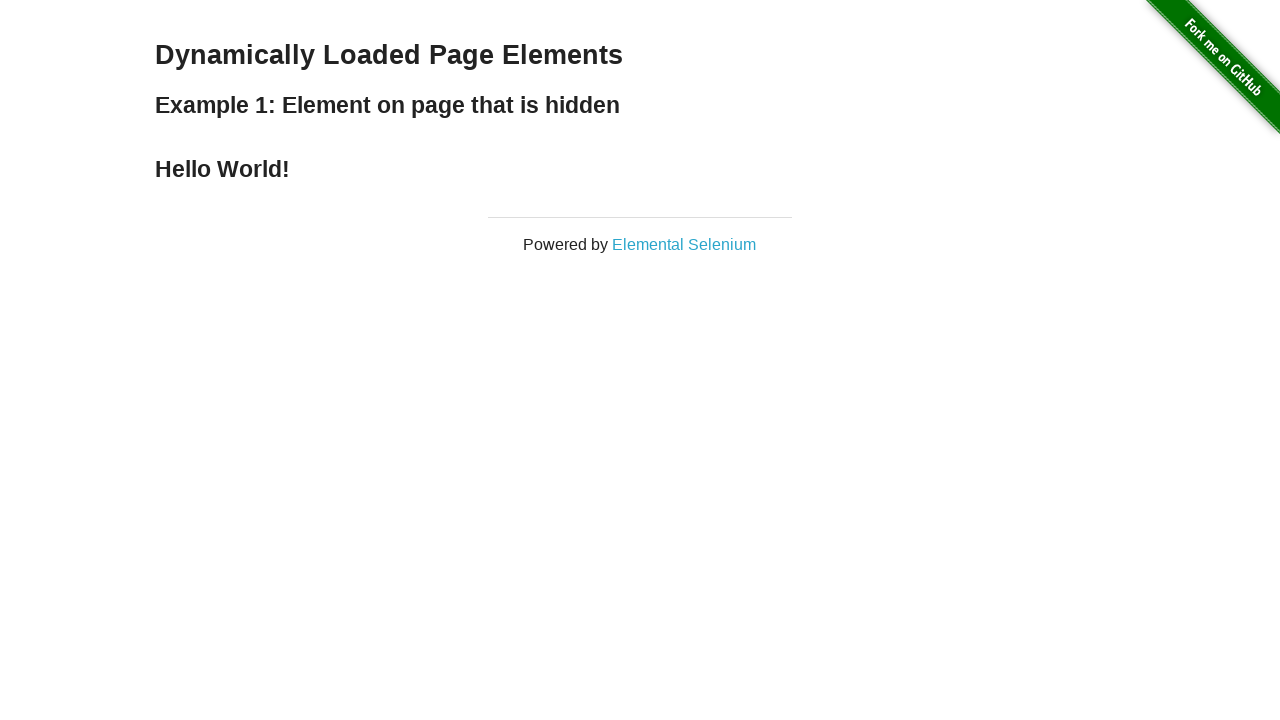